Tests radio button functionality by clicking the "Yes" radio button and verifying selection state

Starting URL: https://demoqa.com/radio-button

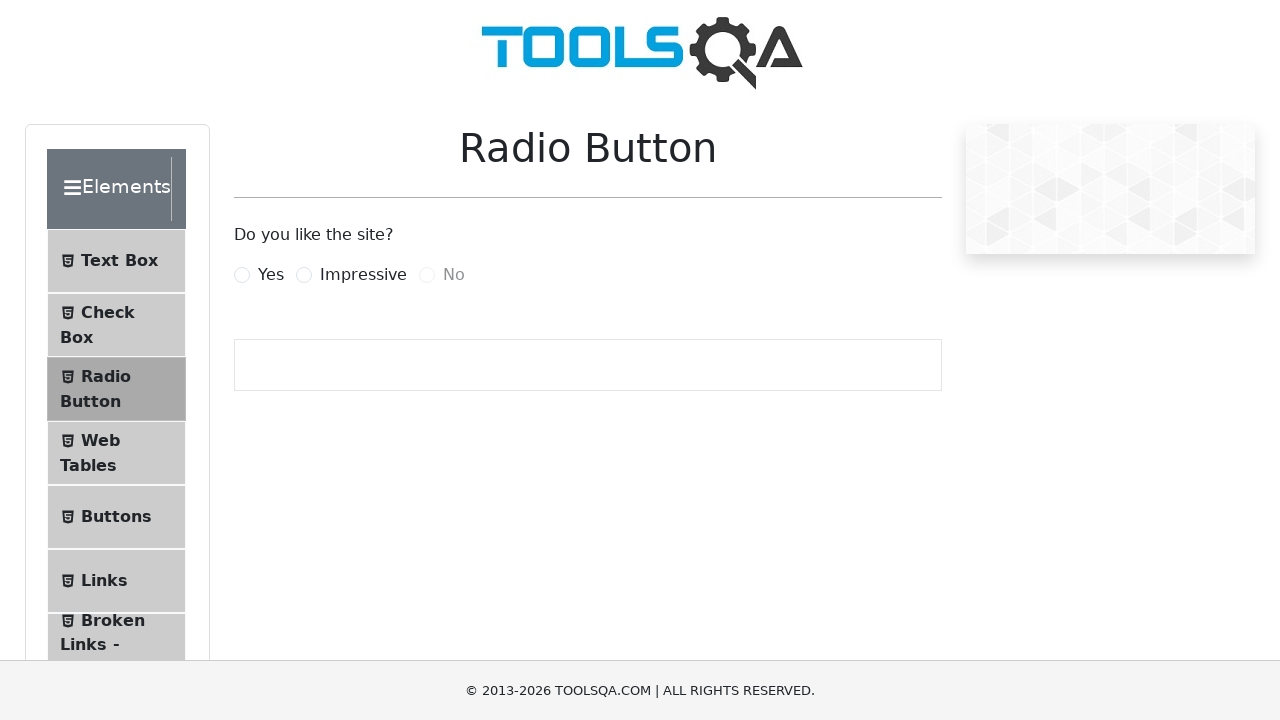

Clicked the 'Yes' radio button label at (271, 275) on label[for='yesRadio']
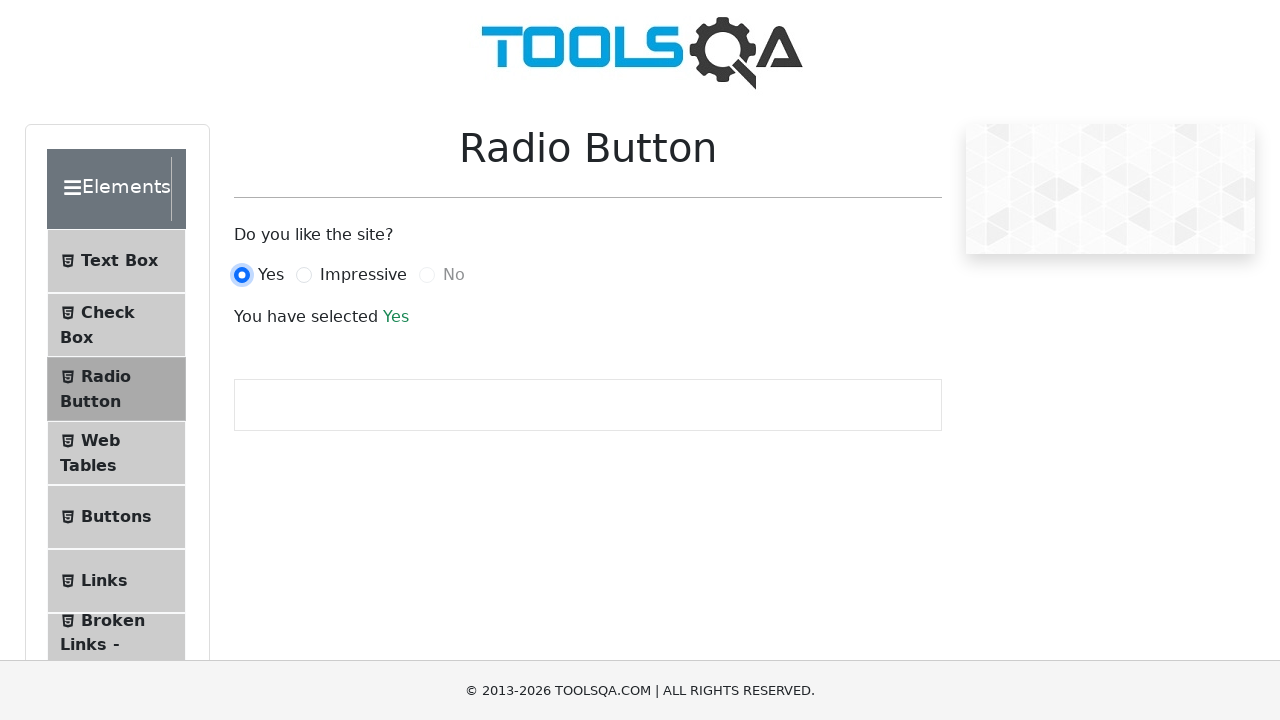

Verified that 'Yes' radio button is selected
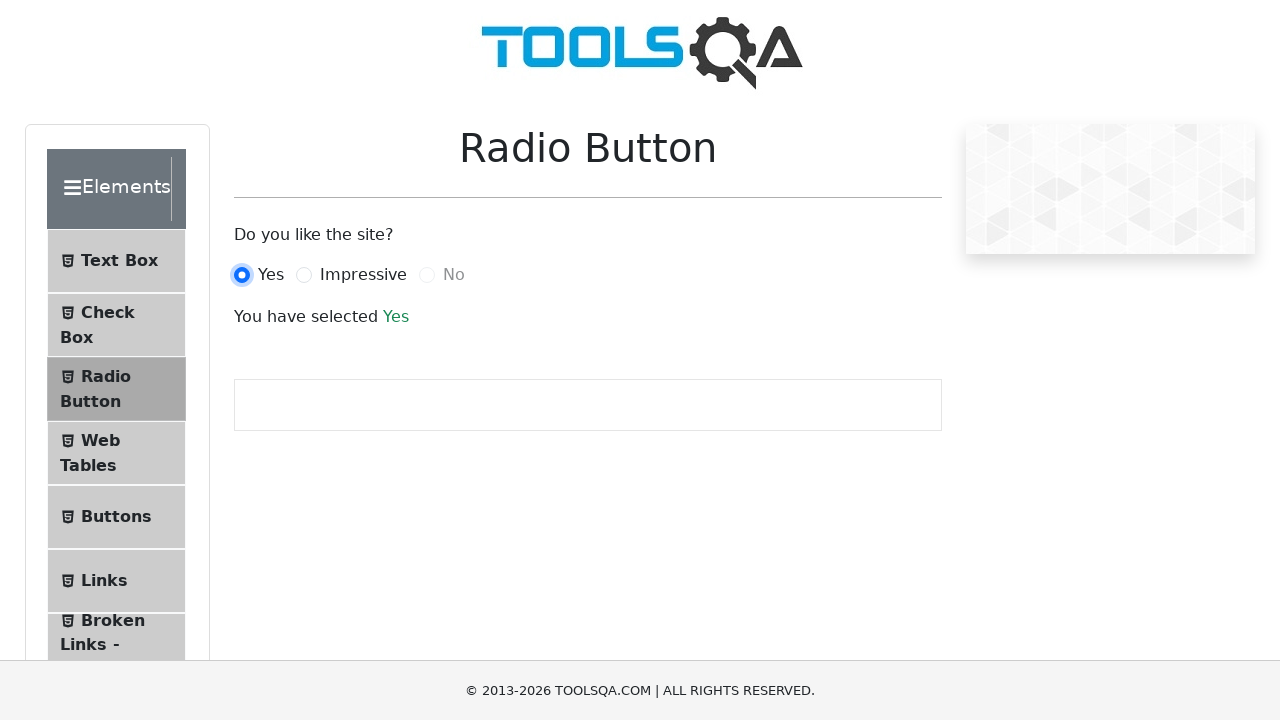

Located the 'No' radio button
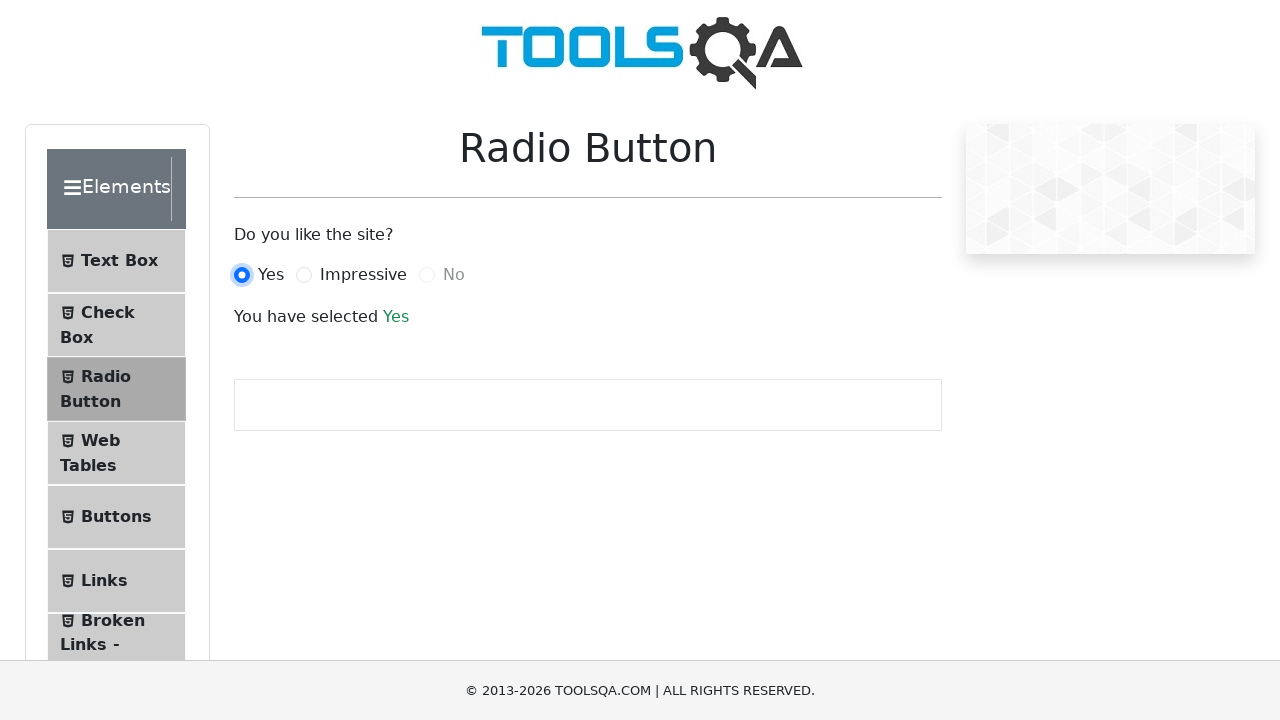

Verified that 'No' radio button is disabled
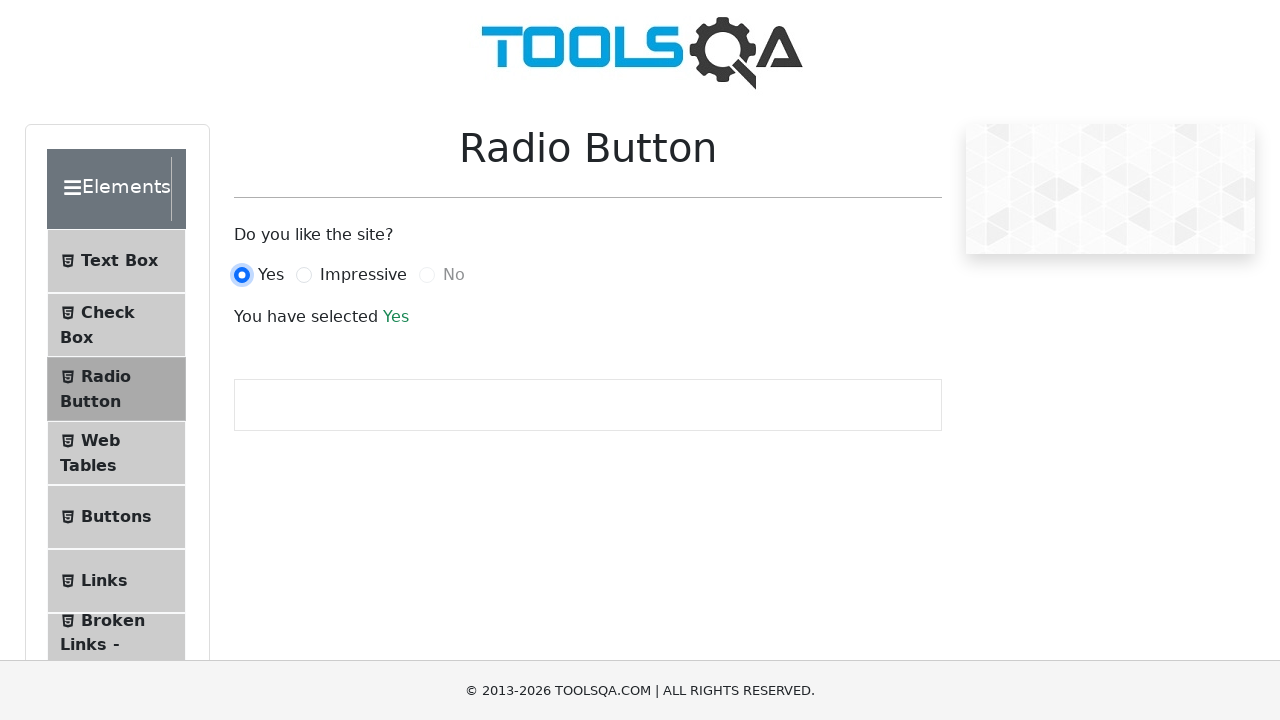

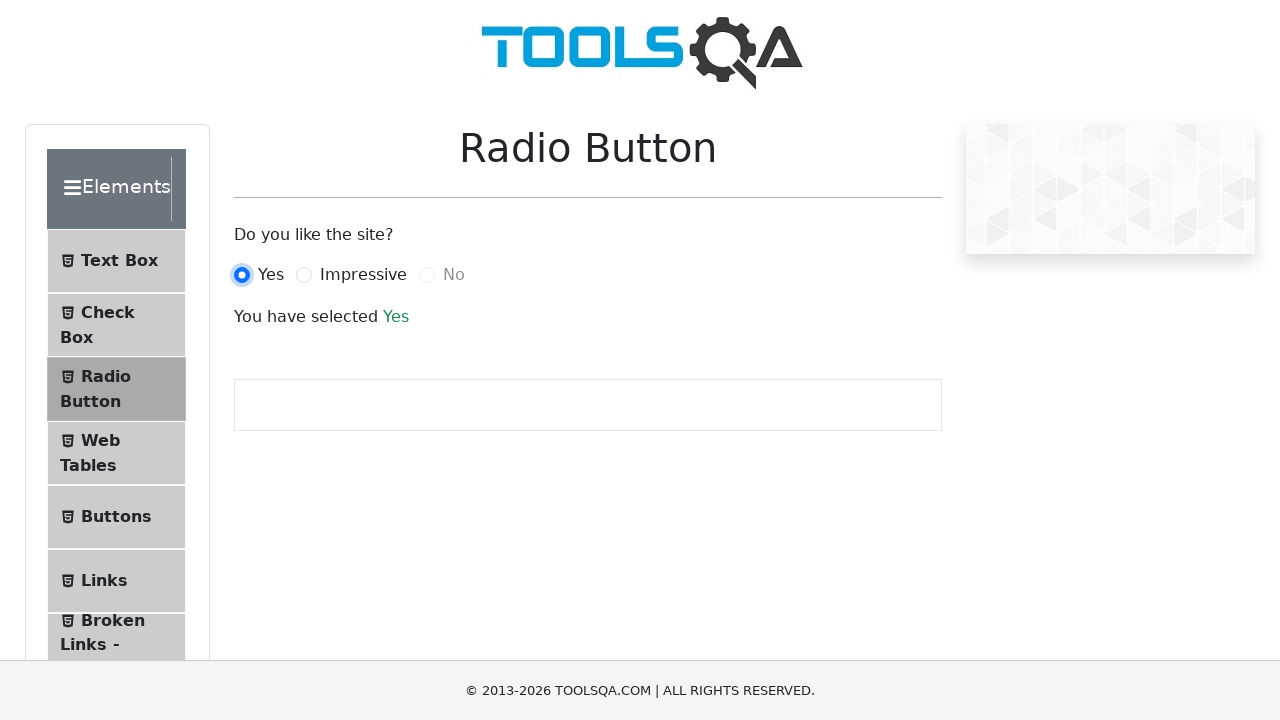